Tests browser window handling by clicking a link that opens a new window, switching between the original and new windows, and verifying the content/title in each window.

Starting URL: https://the-internet.herokuapp.com/windows

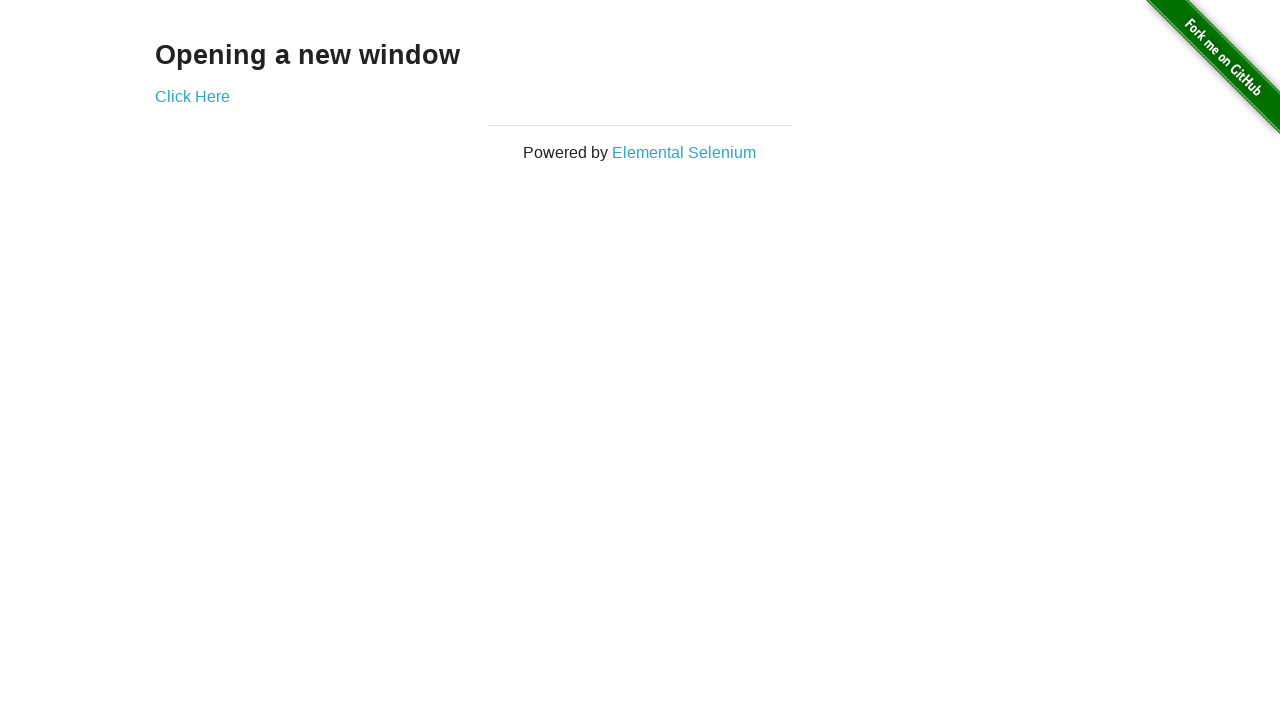

Verified heading text 'Opening a new window' on initial page
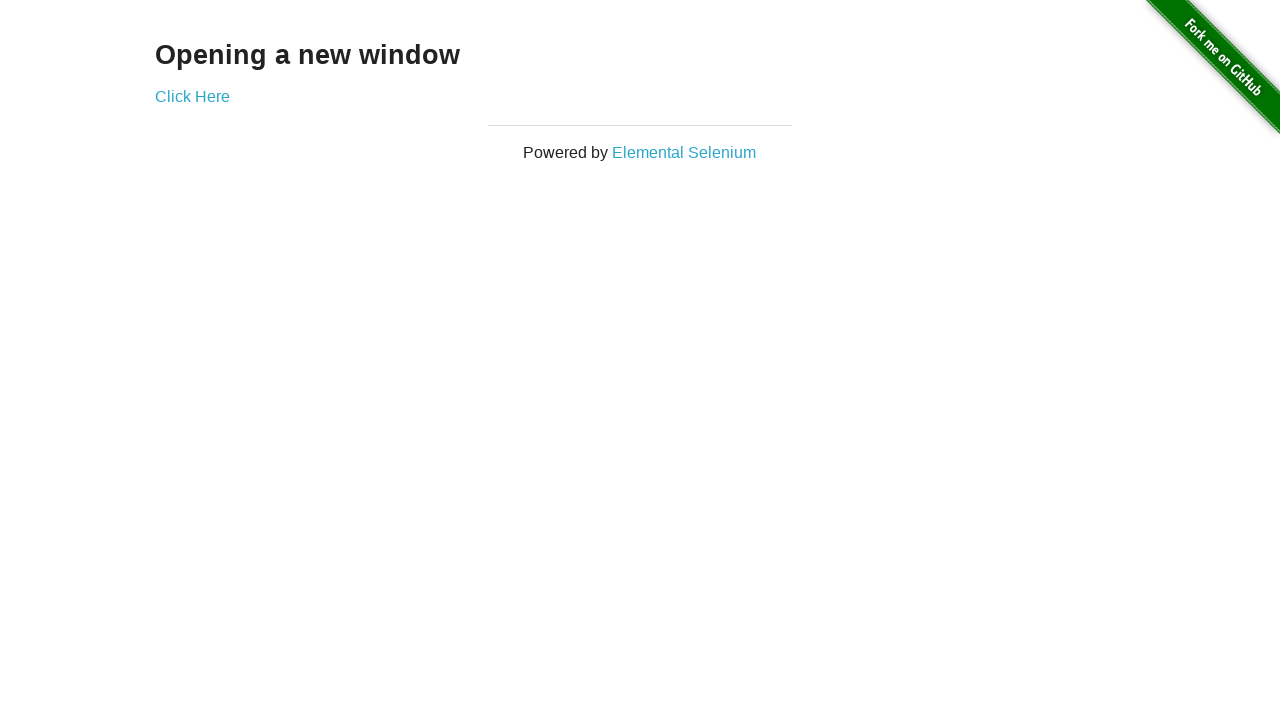

Verified page title is 'The Internet'
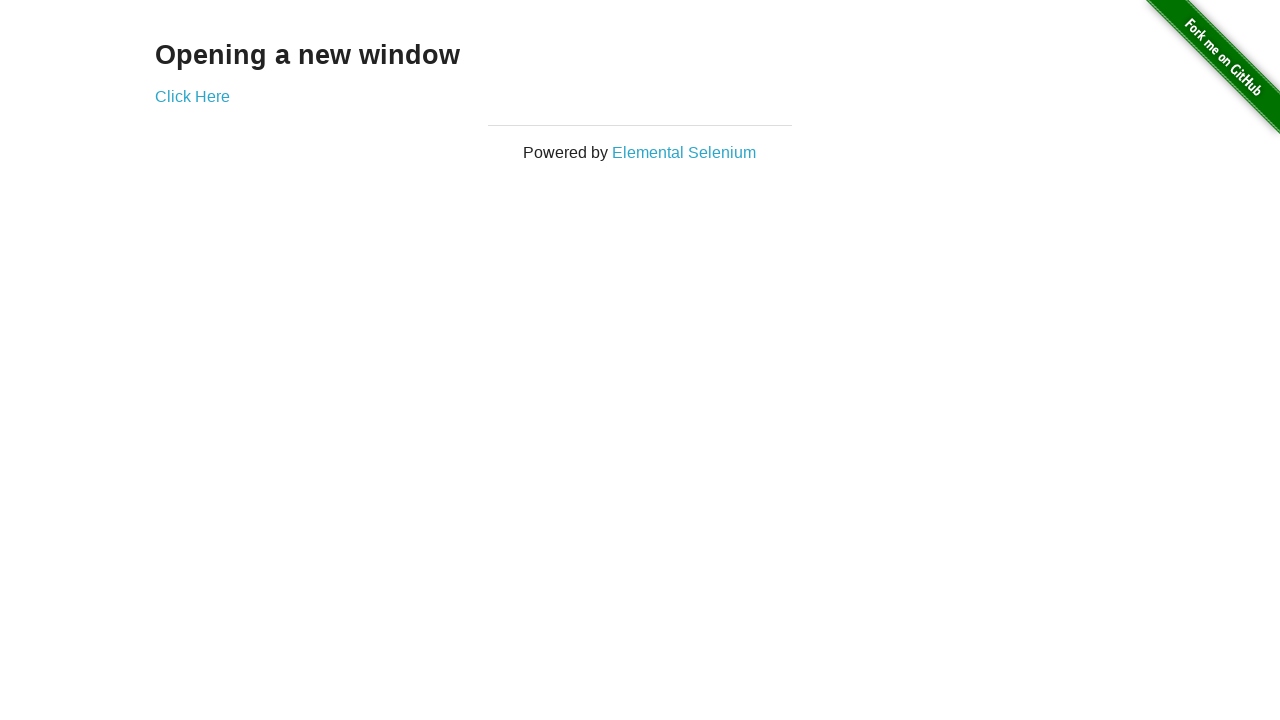

Clicked 'Click Here' link to open new window at (192, 96) on text=Click Here
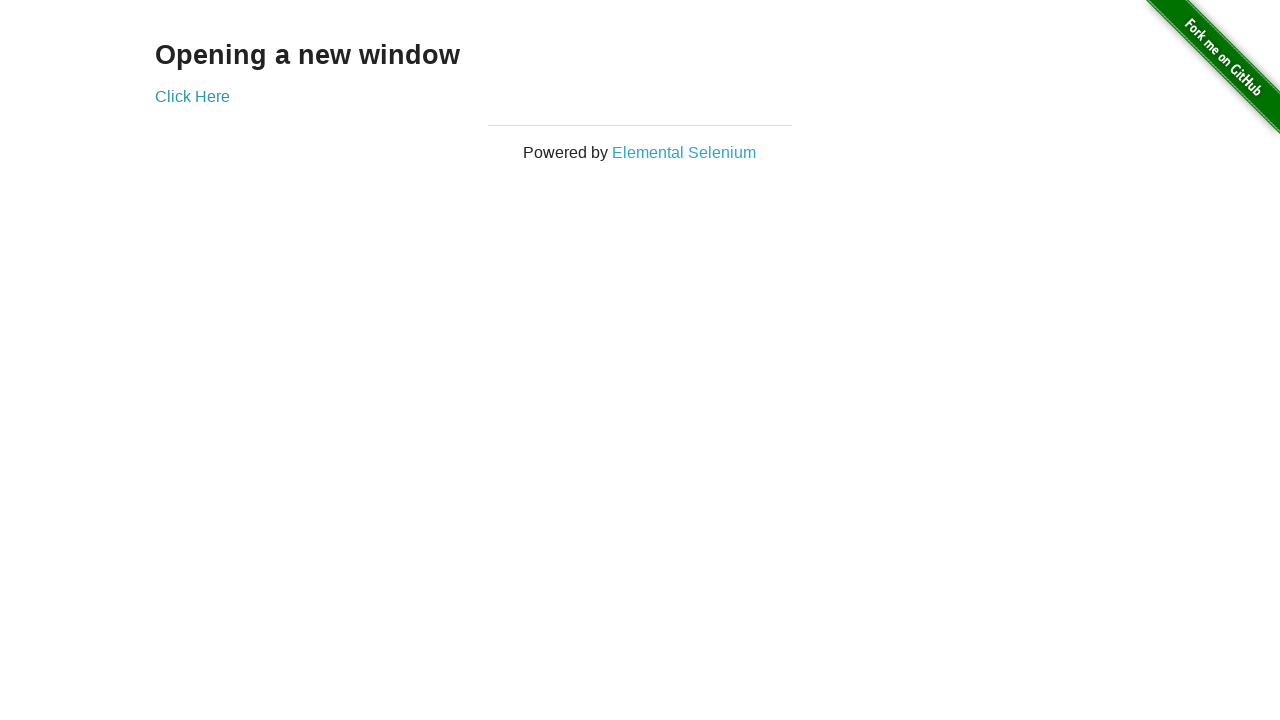

Captured new window (window 2) reference
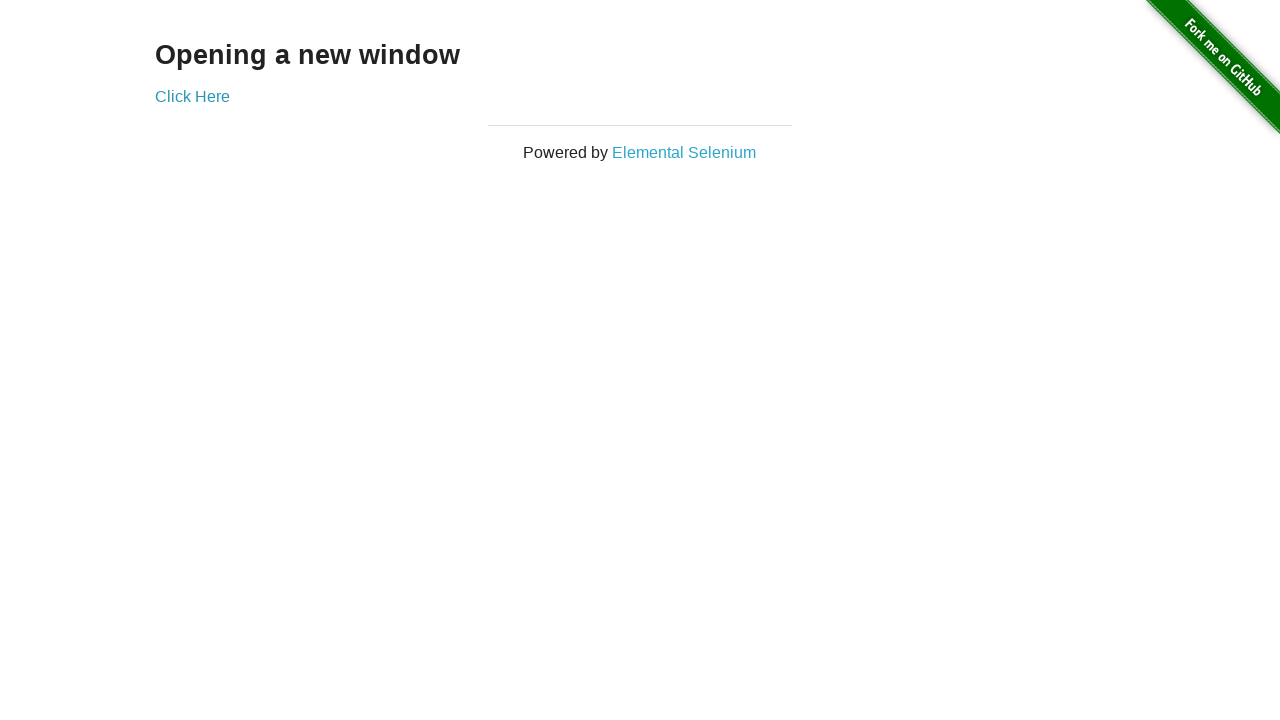

Waited for new window to fully load
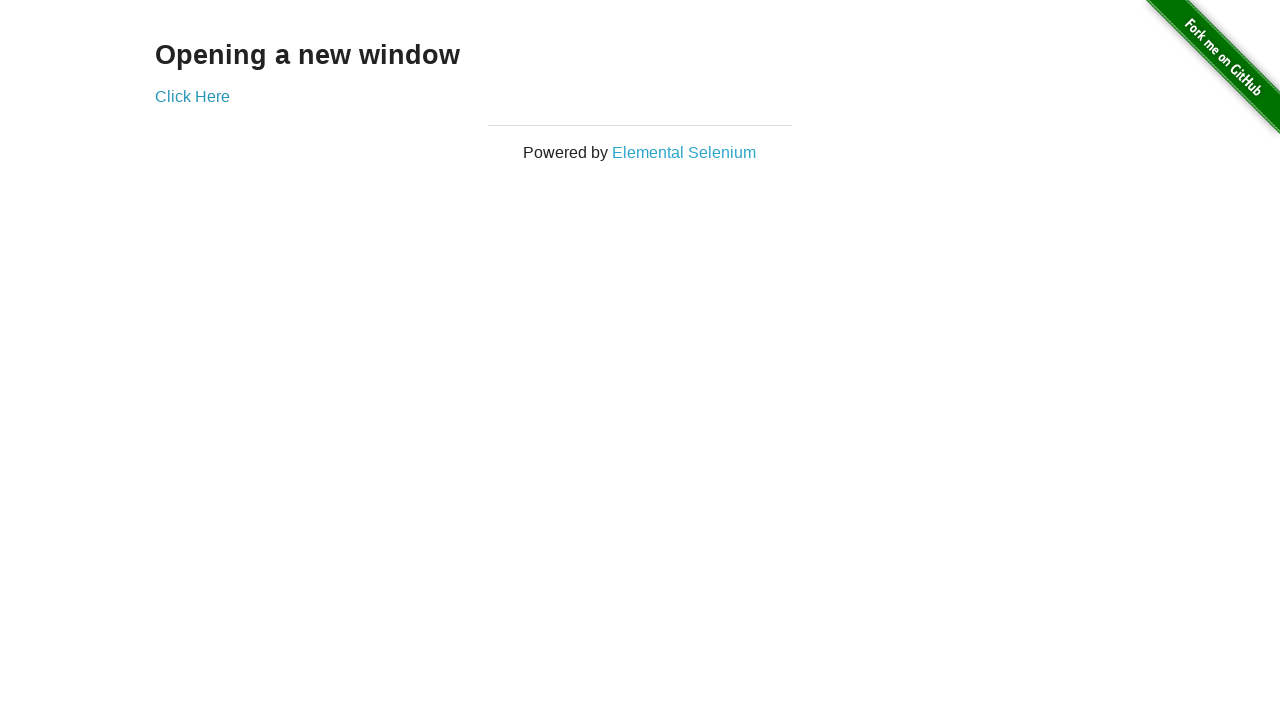

Verified heading text 'New Window' in window 2
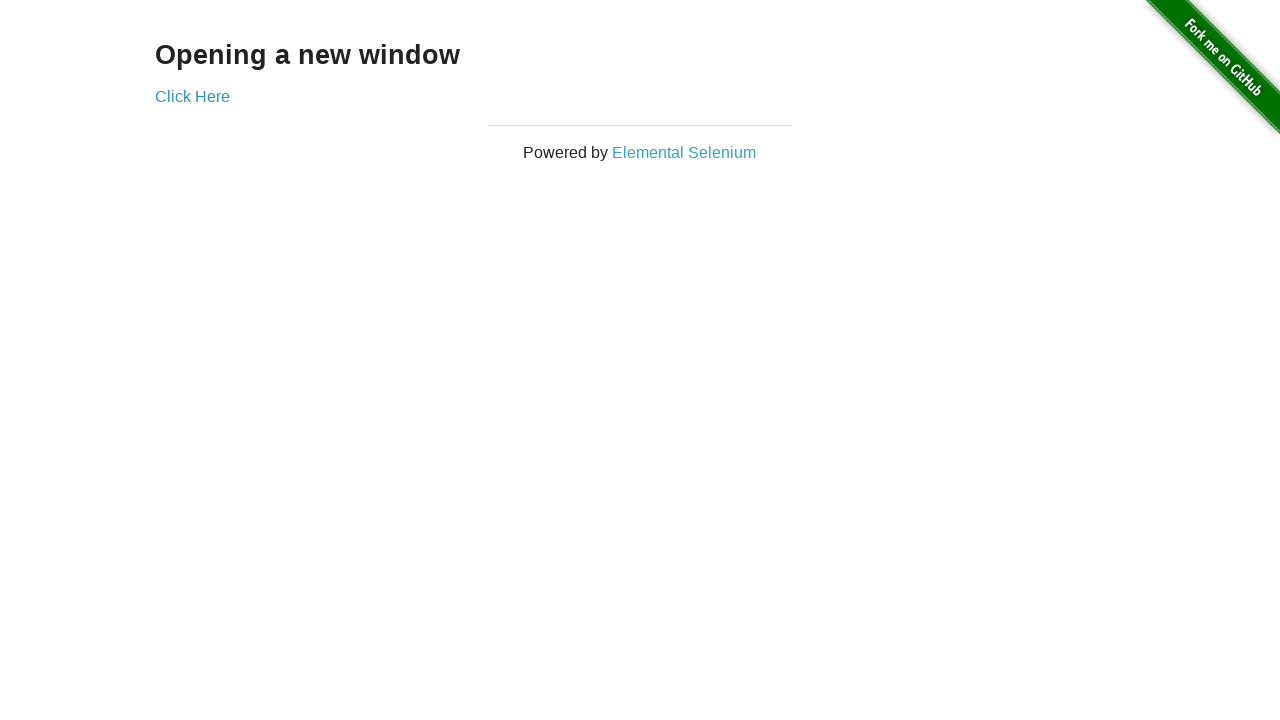

Switched to window 1 (original window)
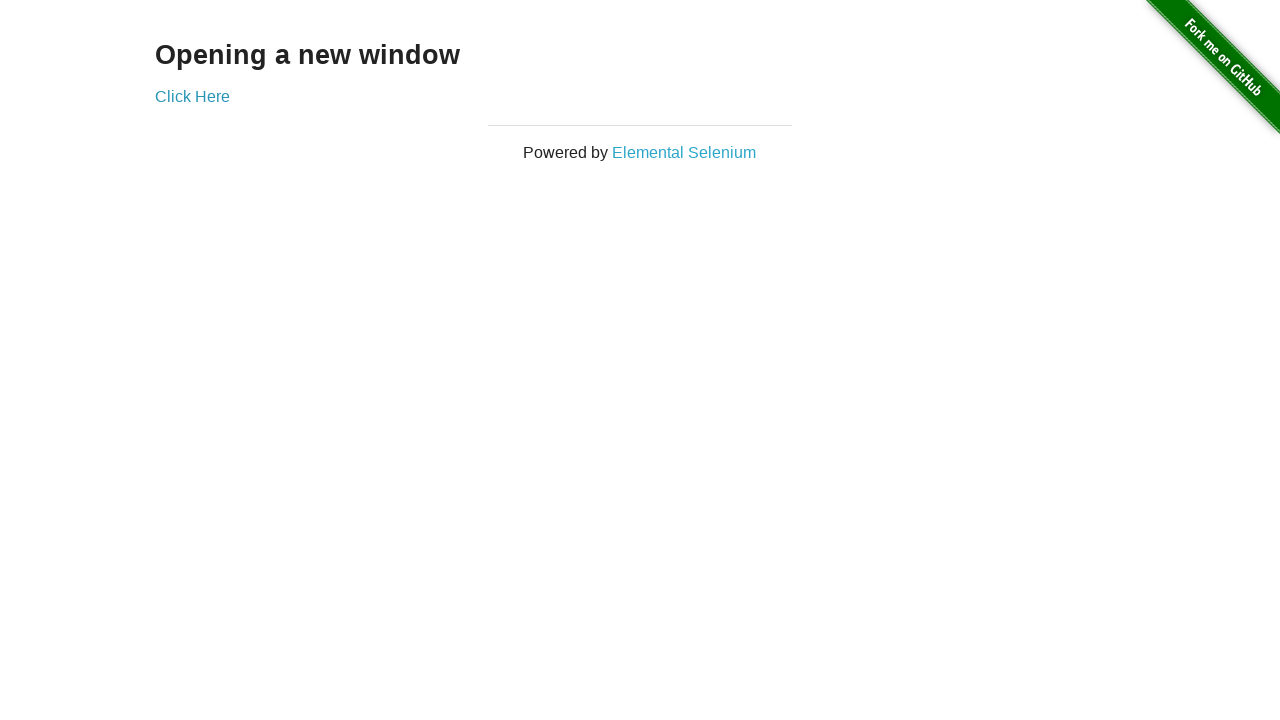

Verified window 1 title is still 'The Internet'
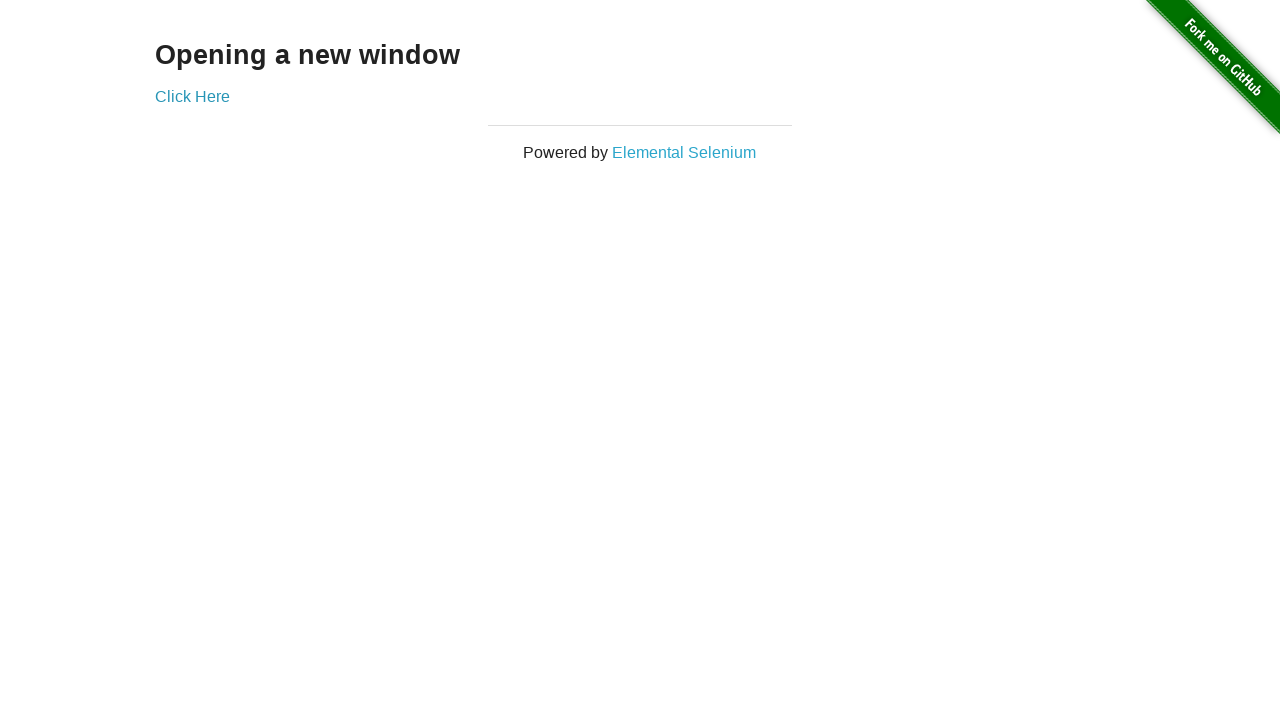

Switched to window 2
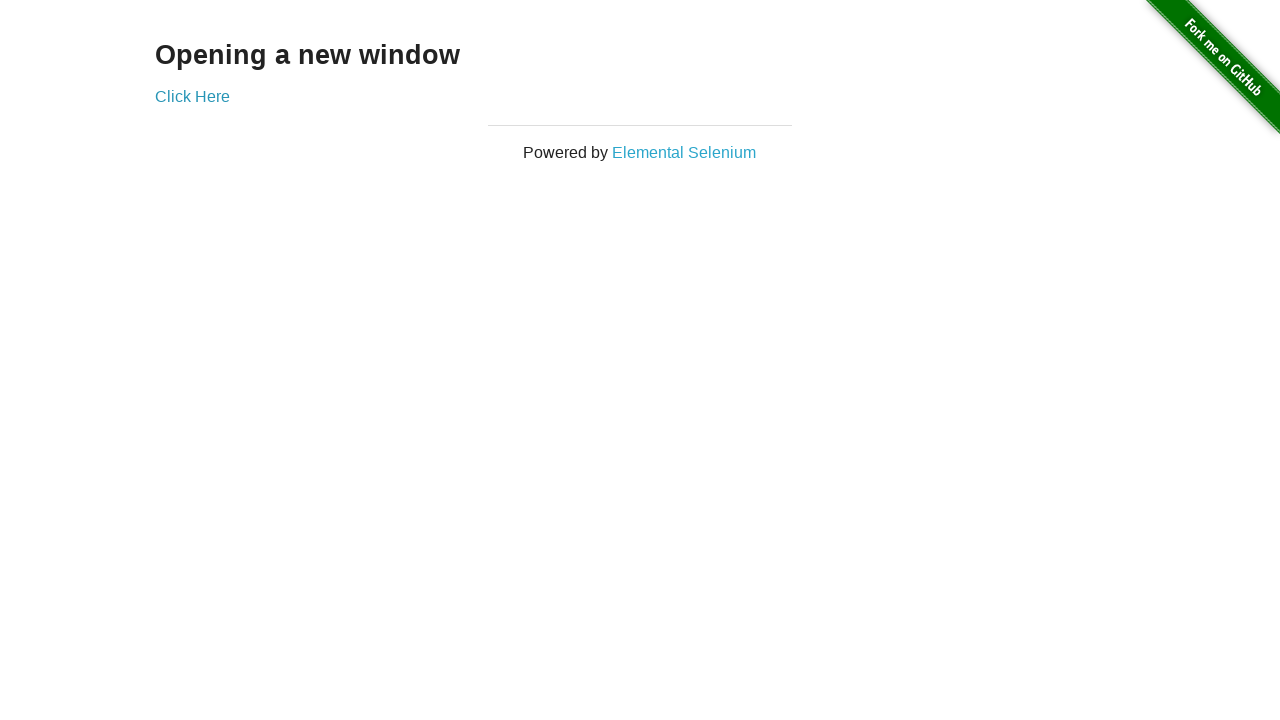

Switched back to window 1
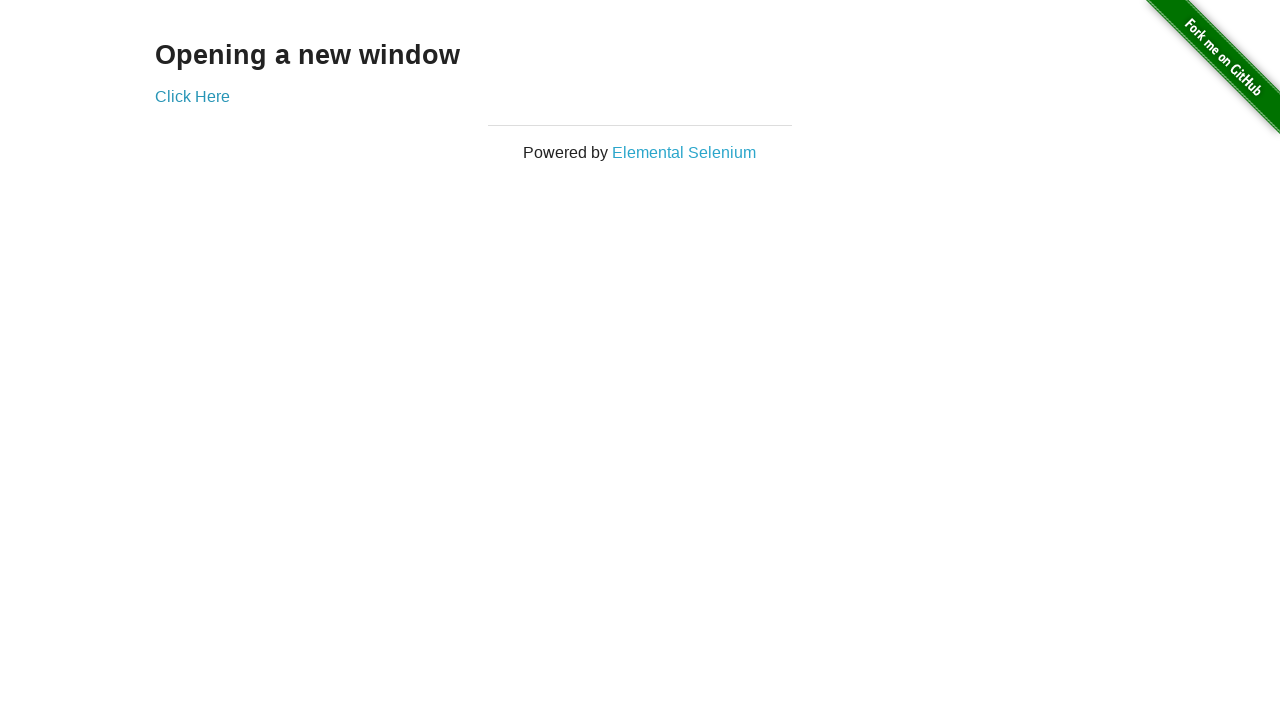

Switched to window 2 again
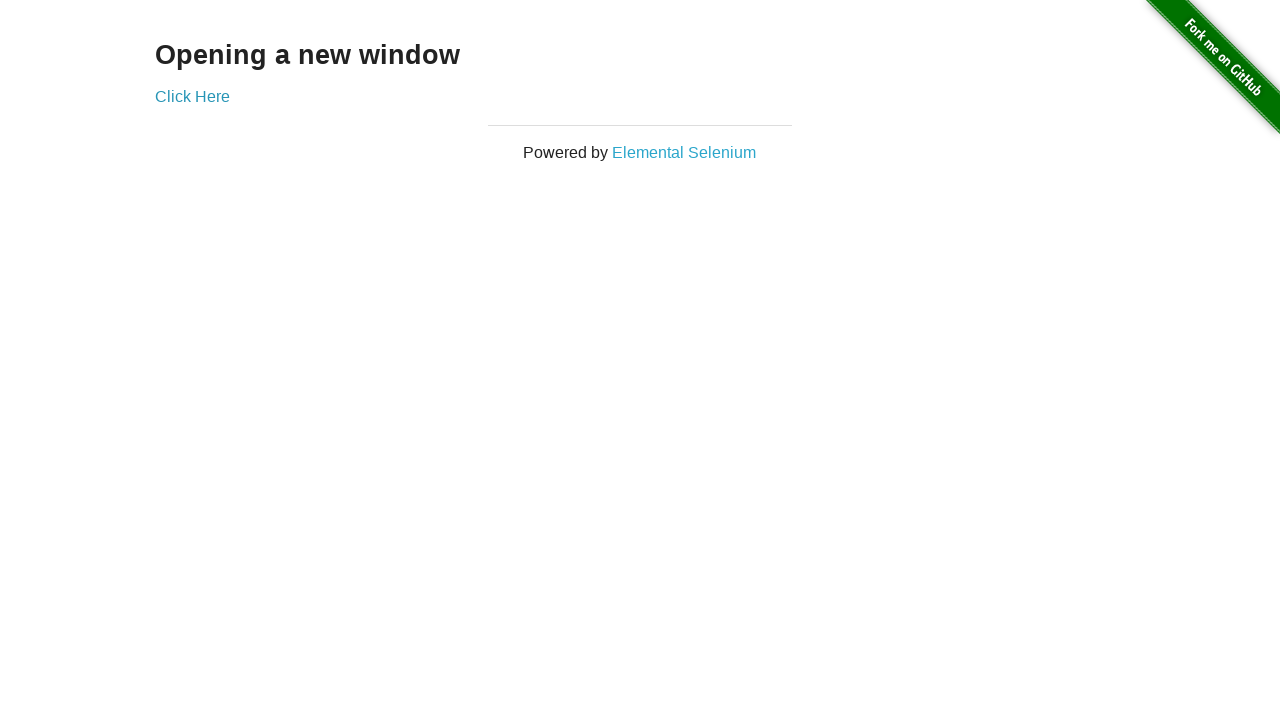

Switched back to window 1 (final switch)
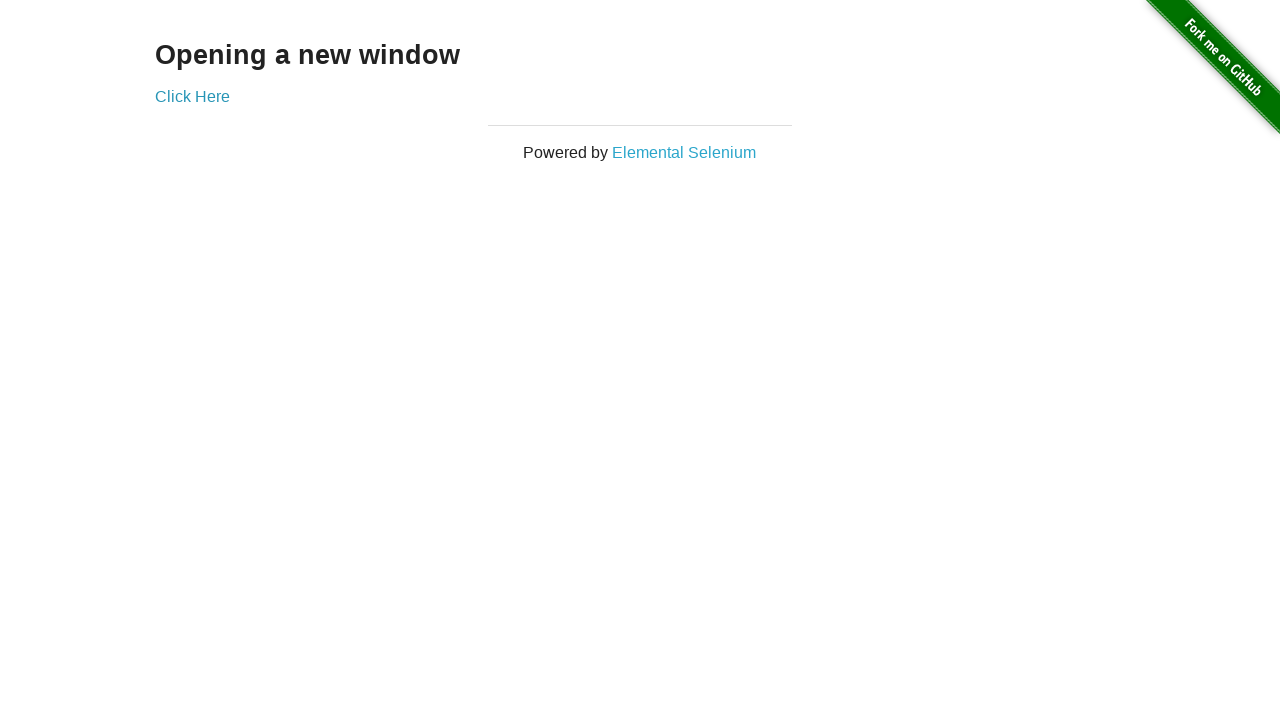

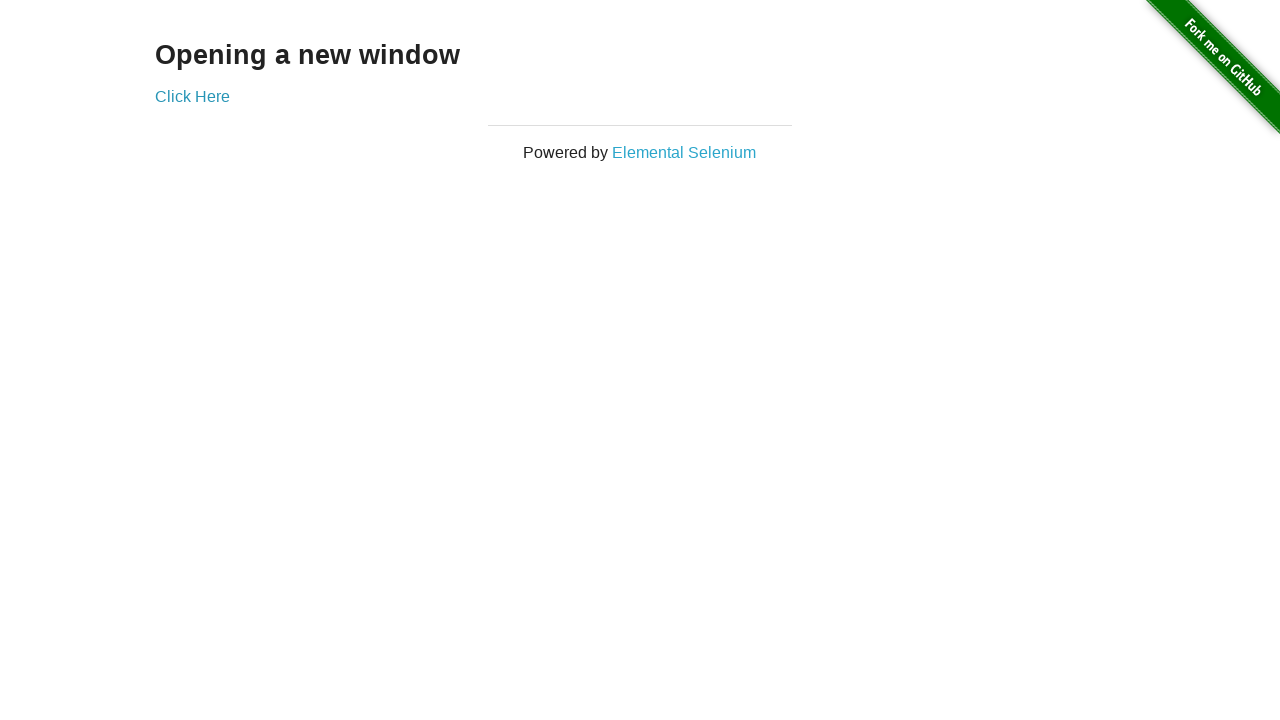